Tests that a todo item is removed if an empty text string is entered when editing

Starting URL: https://demo.playwright.dev/todomvc

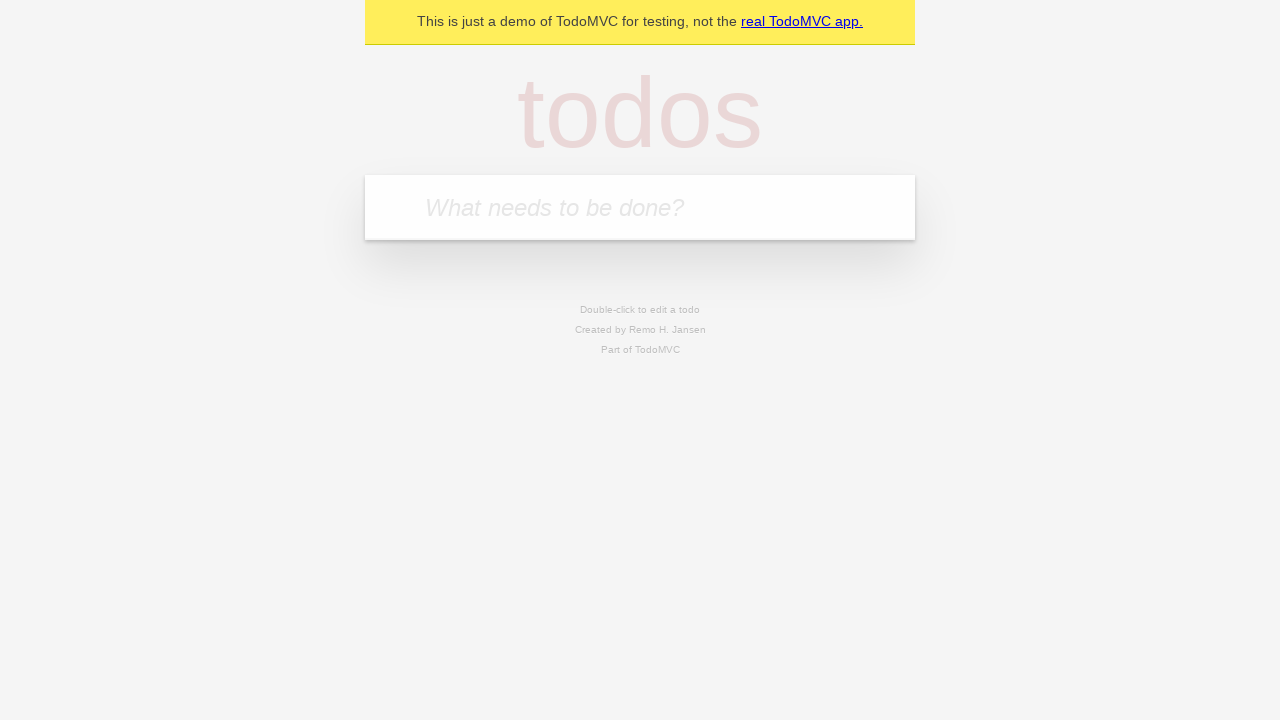

Filled todo input with 'buy some cheese' on internal:attr=[placeholder="What needs to be done?"i]
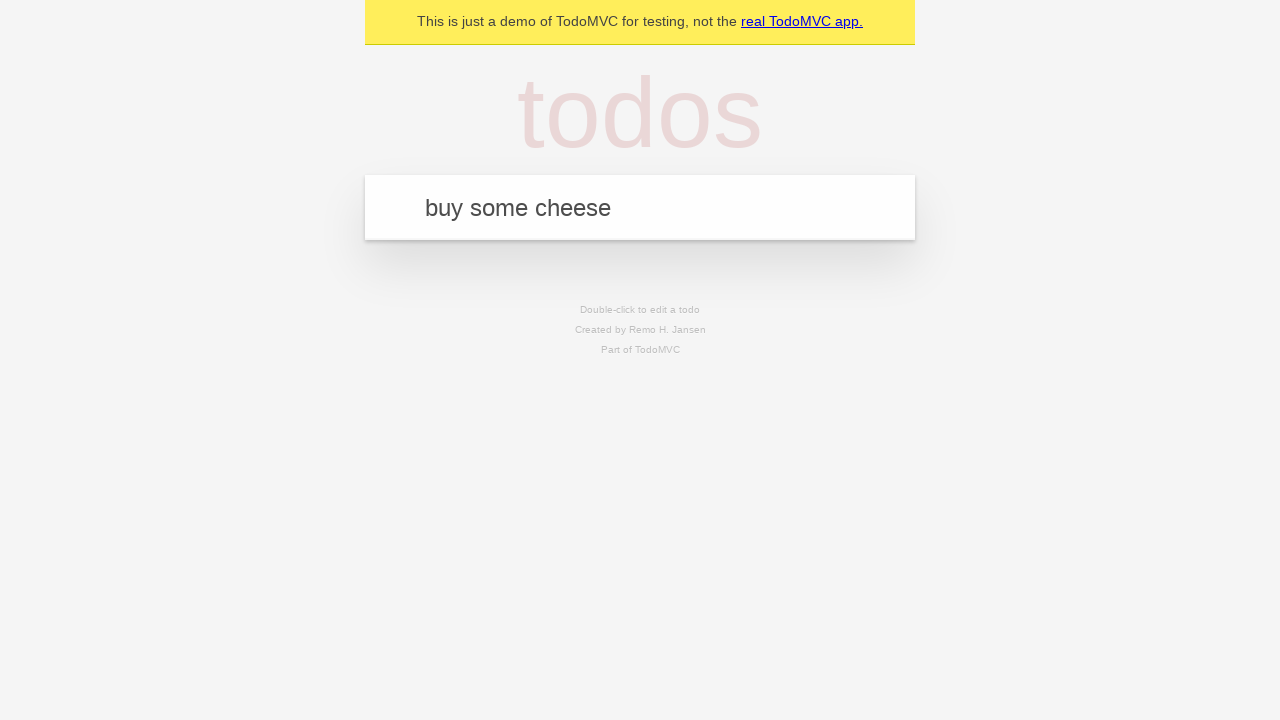

Pressed Enter to add first todo item on internal:attr=[placeholder="What needs to be done?"i]
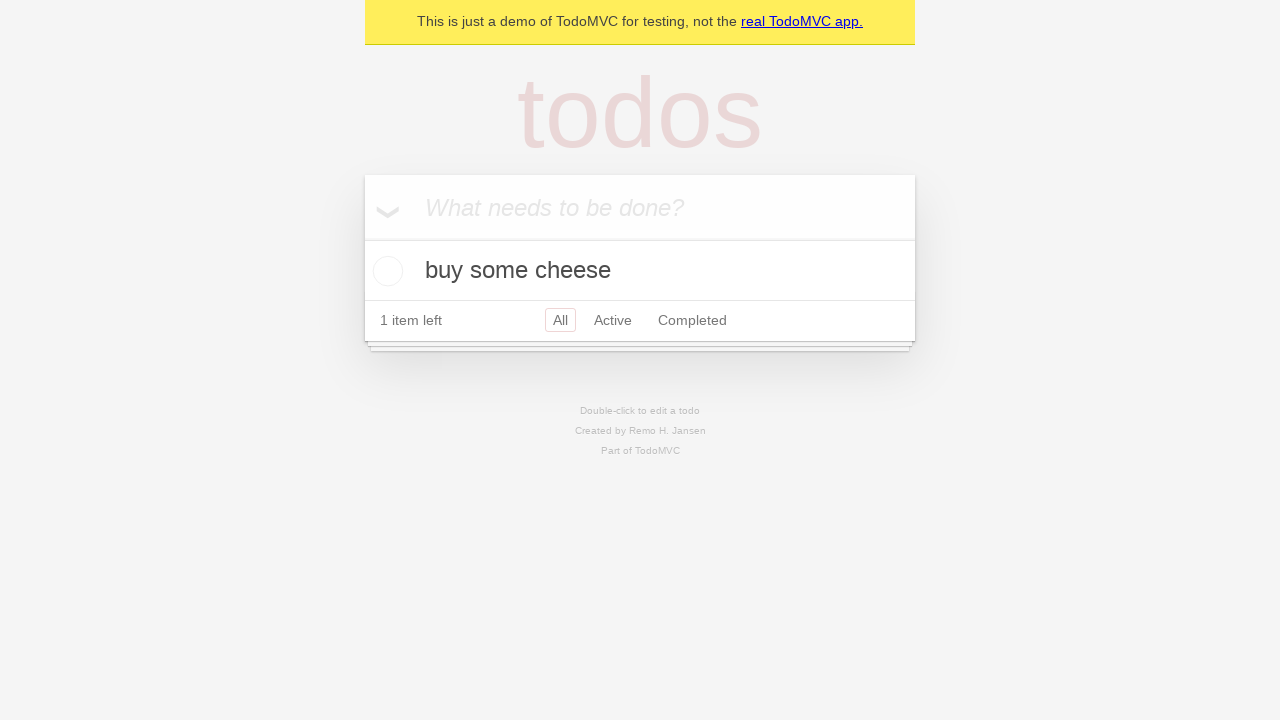

Filled todo input with 'feed the cat' on internal:attr=[placeholder="What needs to be done?"i]
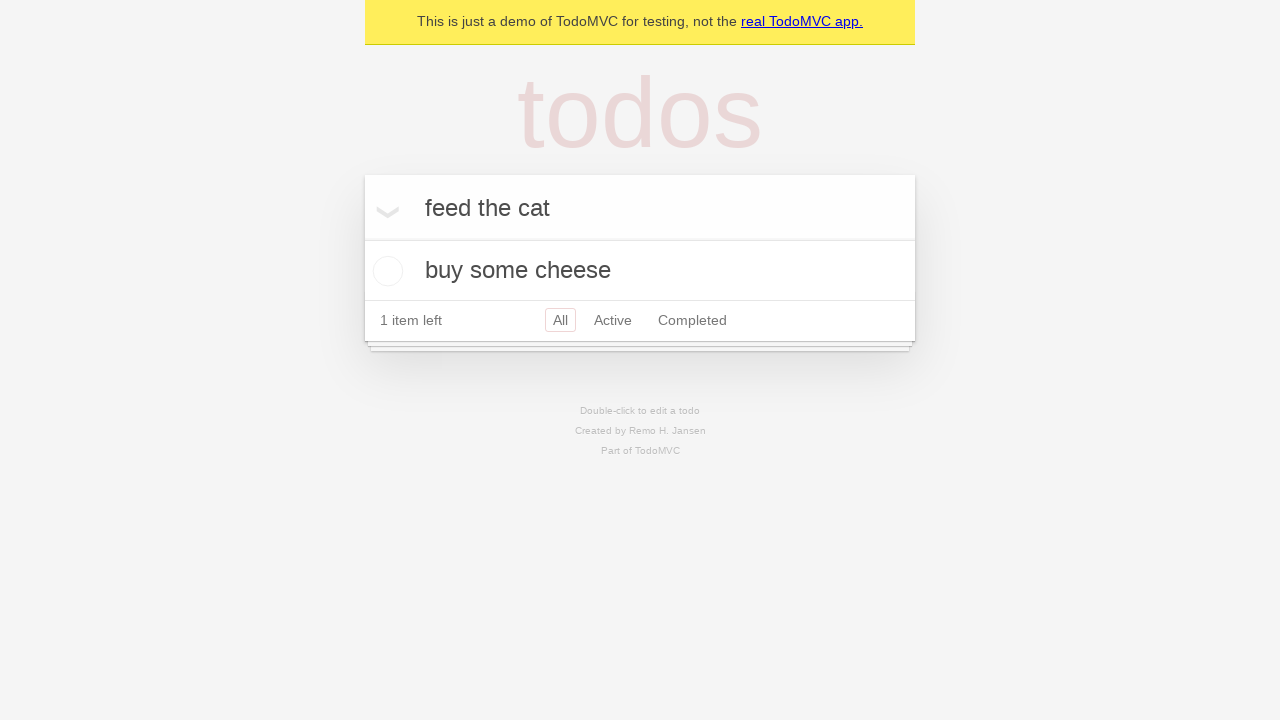

Pressed Enter to add second todo item on internal:attr=[placeholder="What needs to be done?"i]
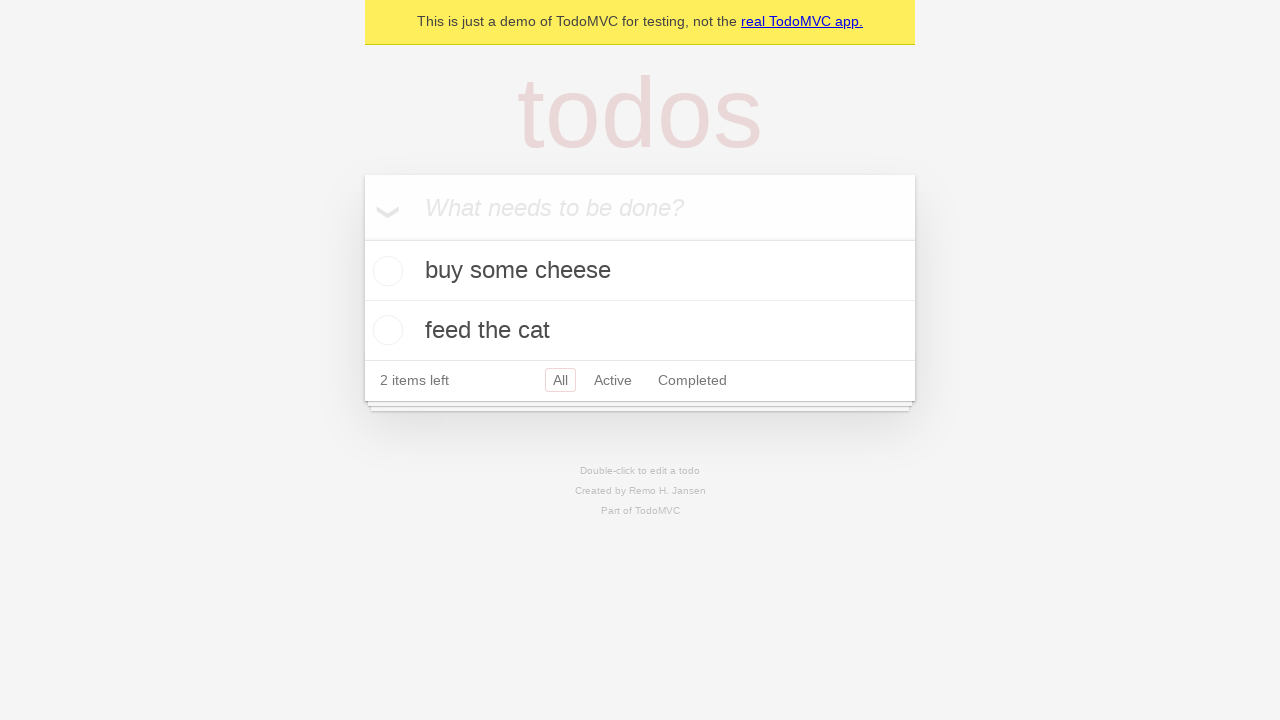

Filled todo input with 'book a doctors appointment' on internal:attr=[placeholder="What needs to be done?"i]
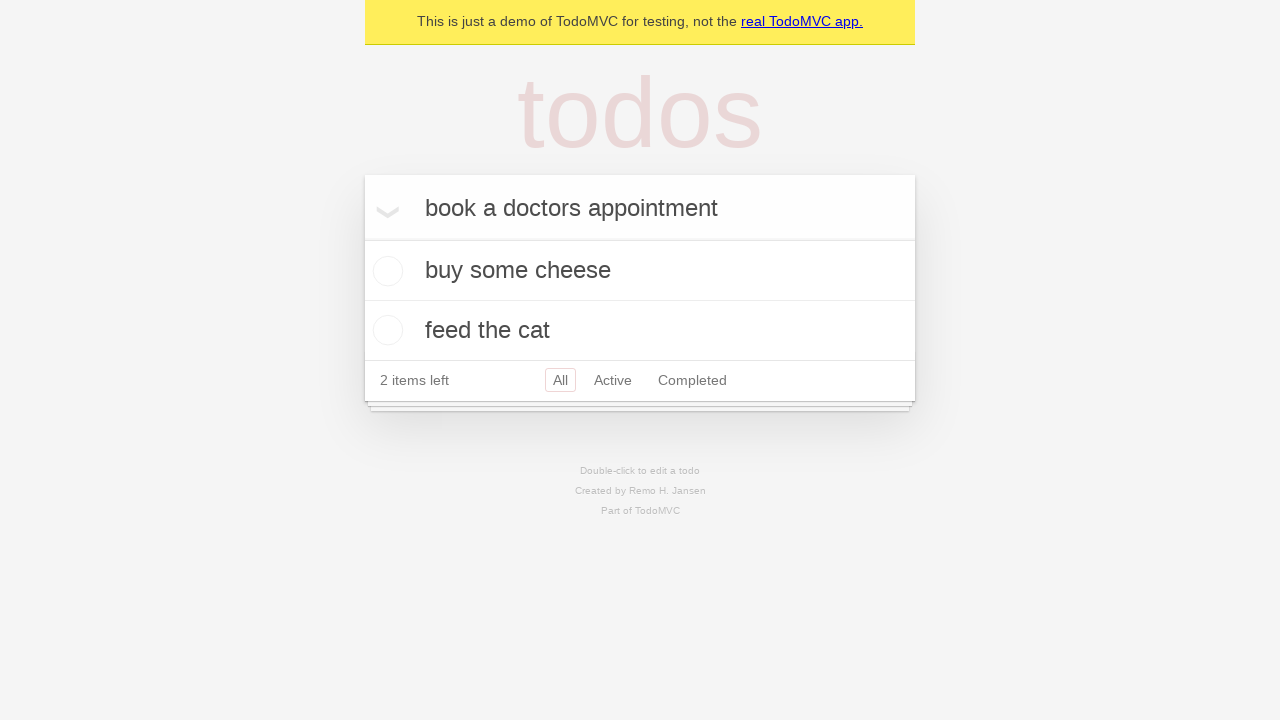

Pressed Enter to add third todo item on internal:attr=[placeholder="What needs to be done?"i]
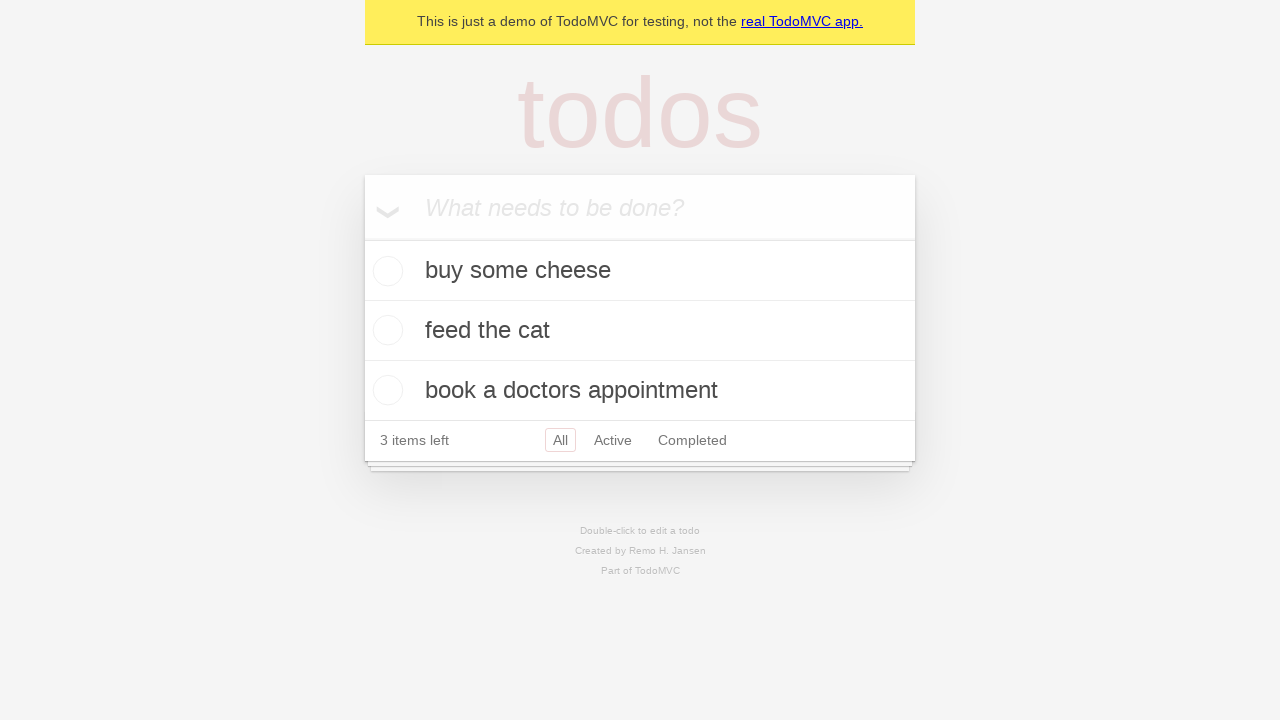

Double-clicked second todo item to enter edit mode at (640, 331) on internal:testid=[data-testid="todo-item"s] >> nth=1
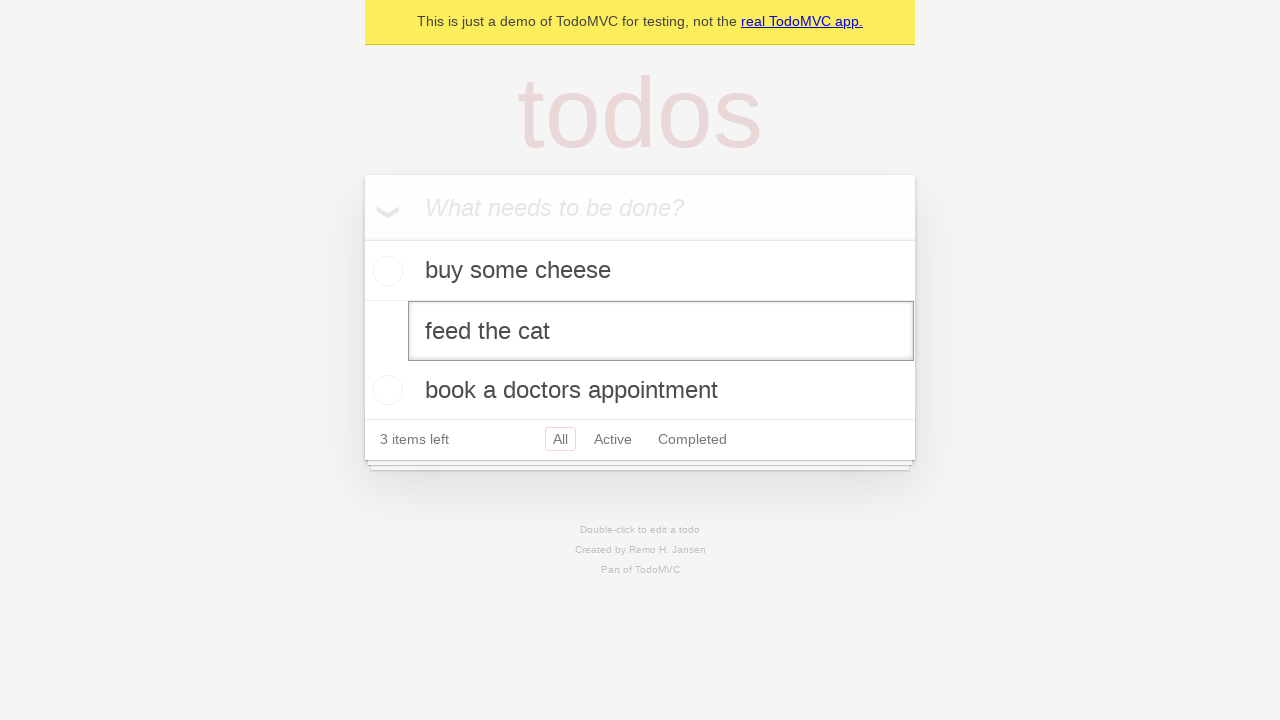

Cleared the edit field with empty string on internal:testid=[data-testid="todo-item"s] >> nth=1 >> internal:role=textbox[nam
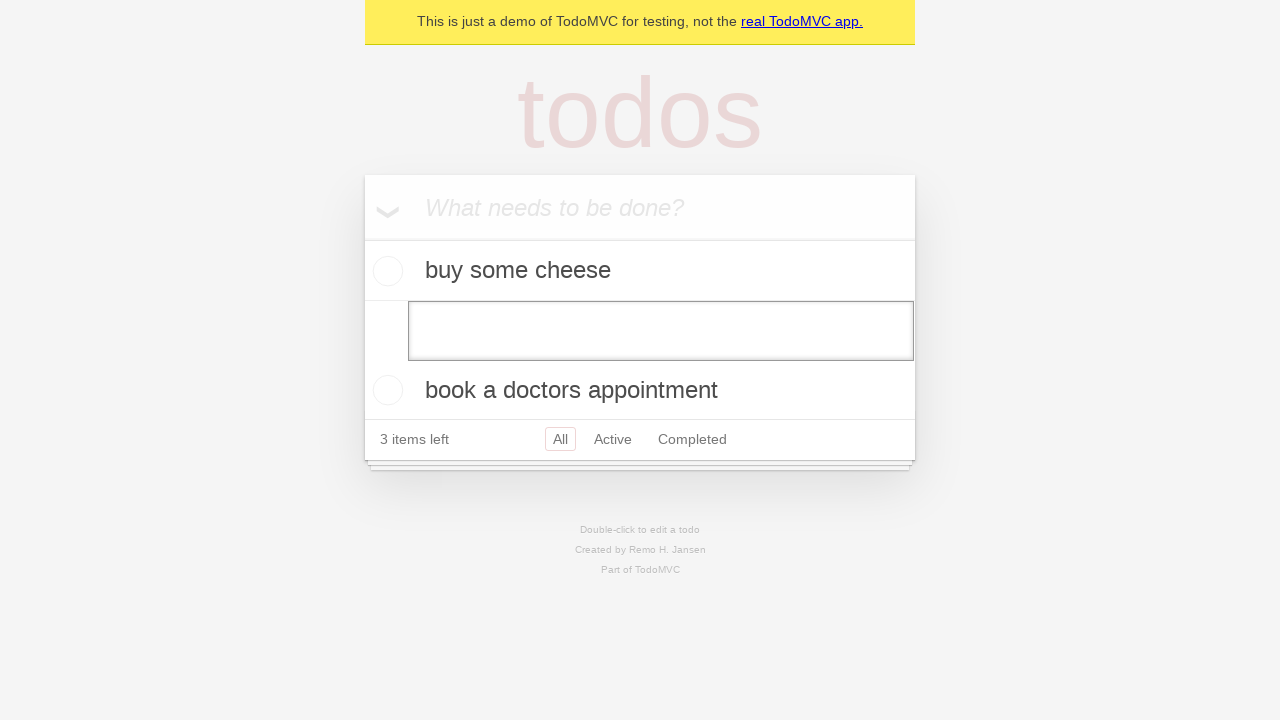

Pressed Enter to confirm empty edit, removing the todo item on internal:testid=[data-testid="todo-item"s] >> nth=1 >> internal:role=textbox[nam
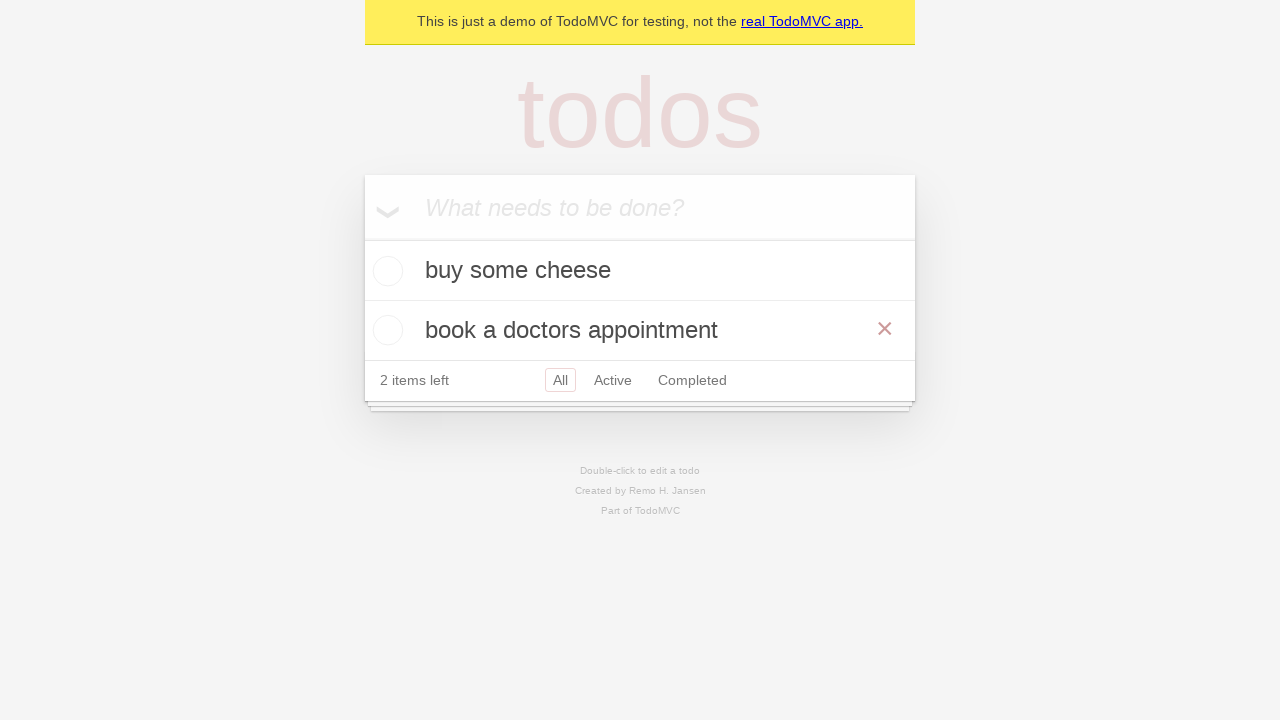

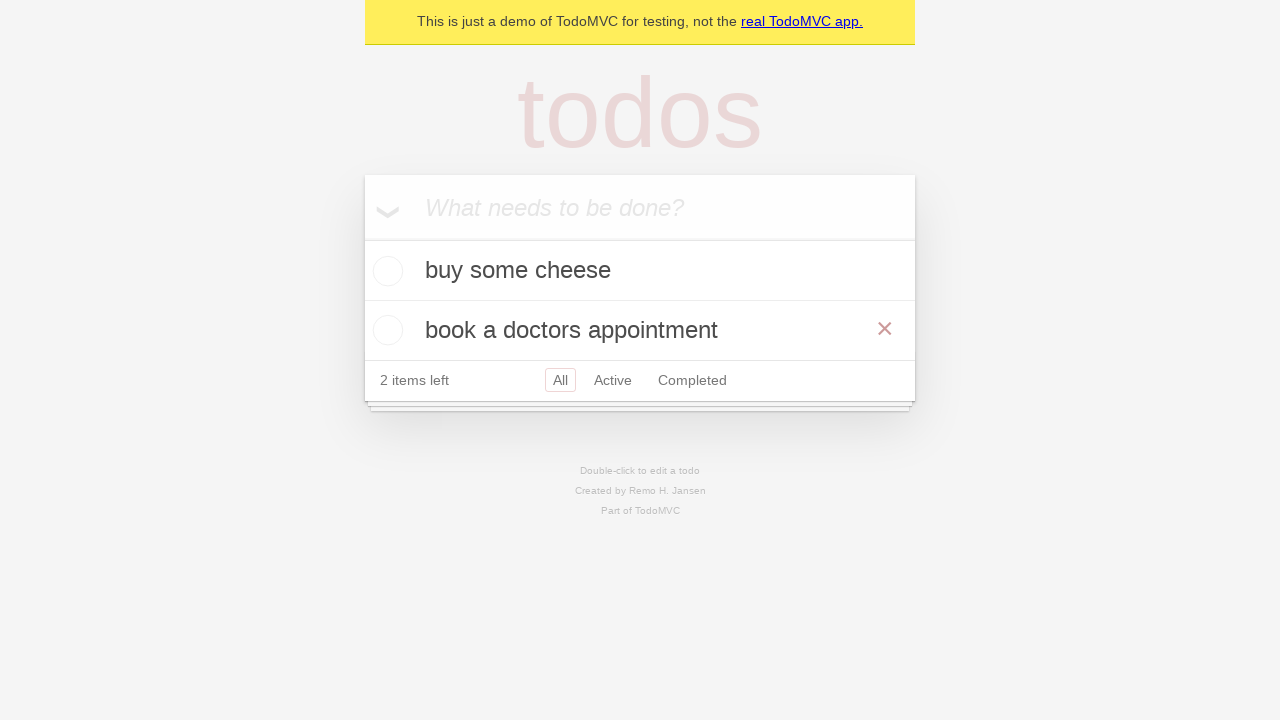